Tests a dynamic loading page where an element is hidden on the page and becomes visible after clicking Start. Clicks Start, waits for loading to complete, and verifies the finish text becomes visible.

Starting URL: http://the-internet.herokuapp.com/dynamic_loading/1

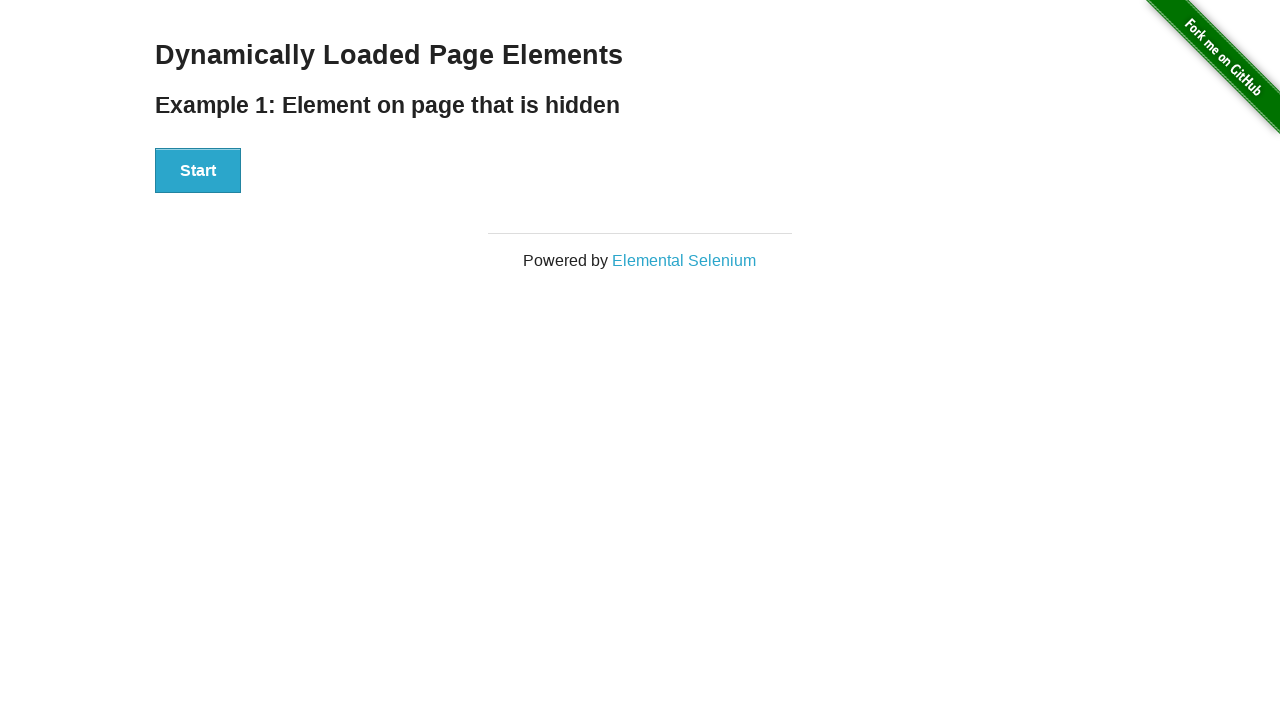

Clicked the Start button to trigger dynamic loading at (198, 171) on #start button
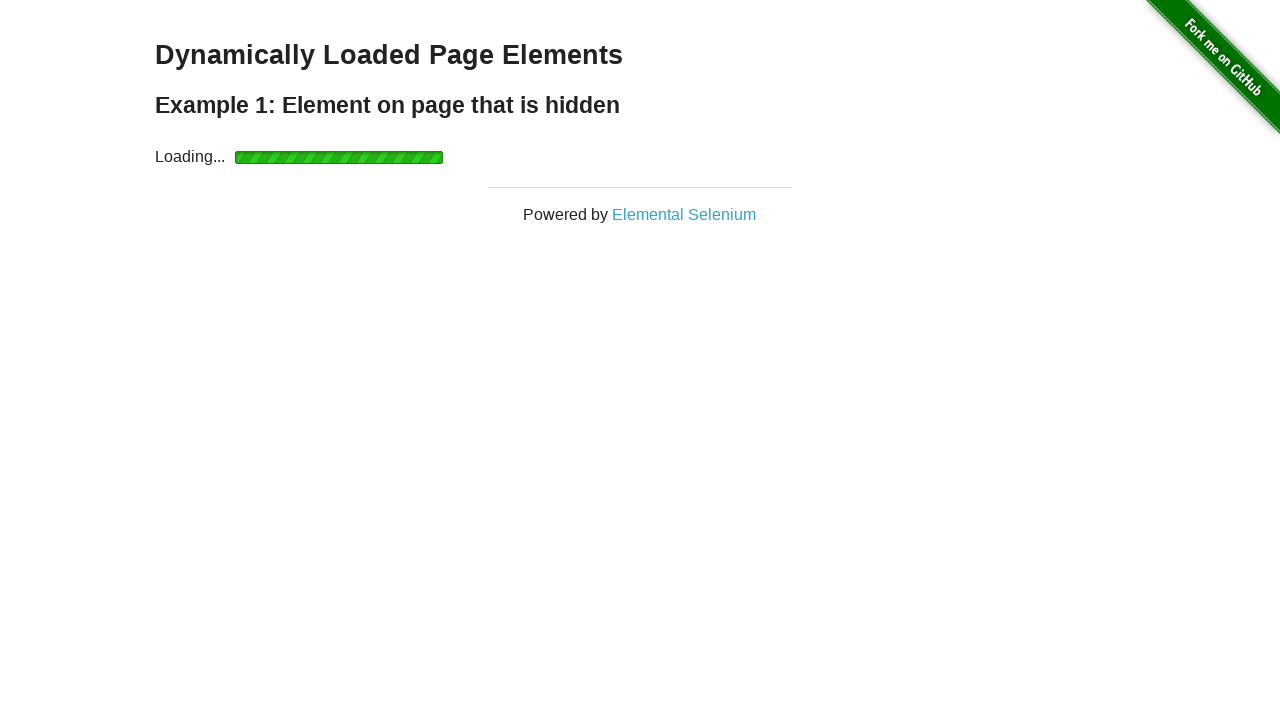

Waited for finish element to become visible after loading completed
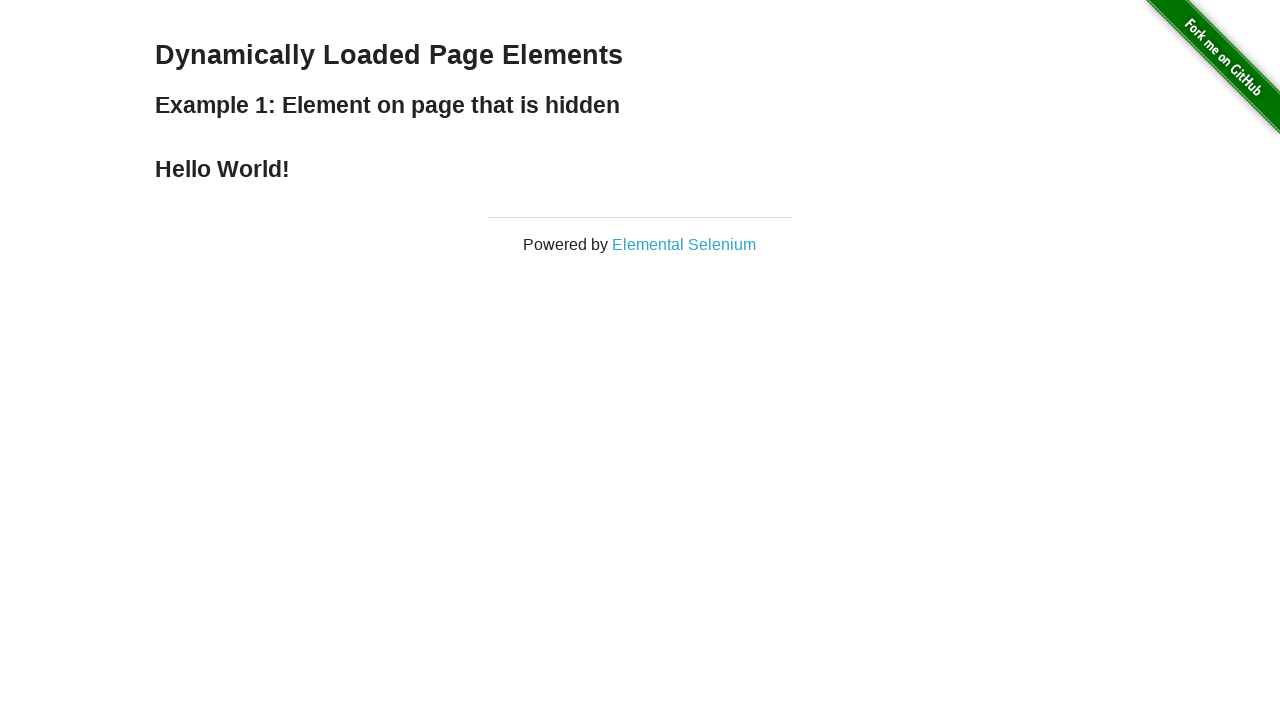

Verified that the finish text is visible on the page
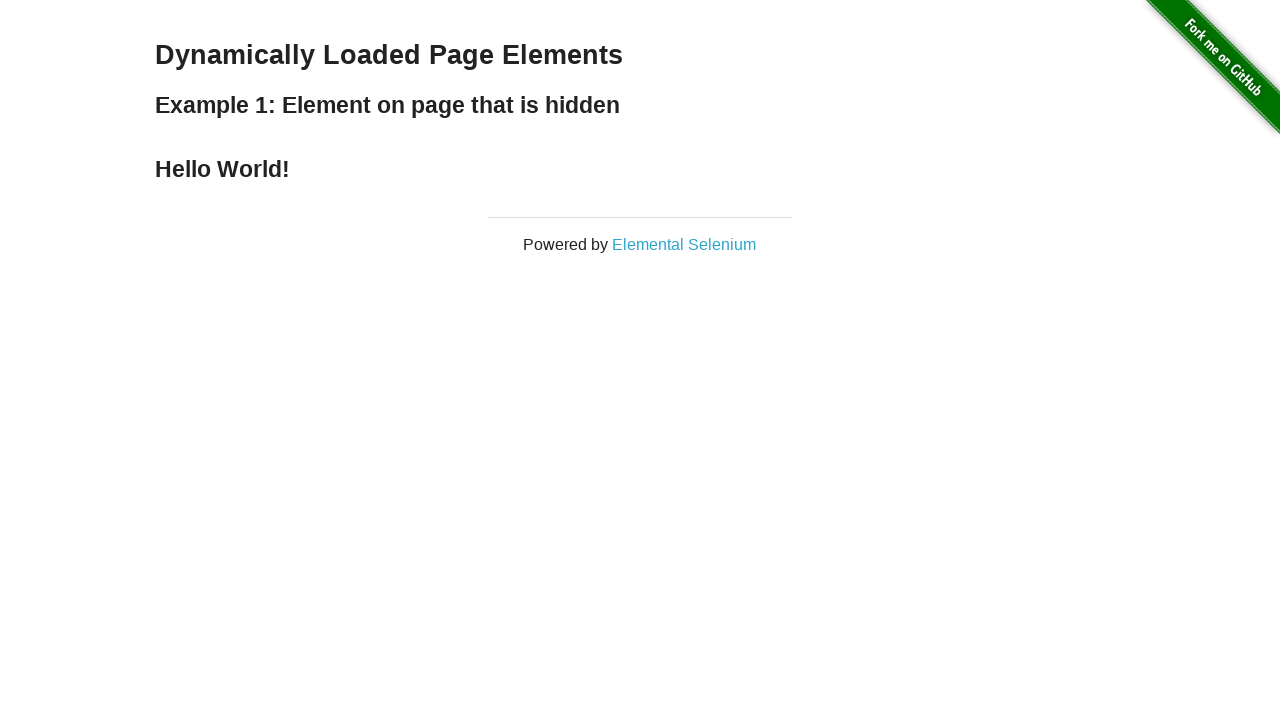

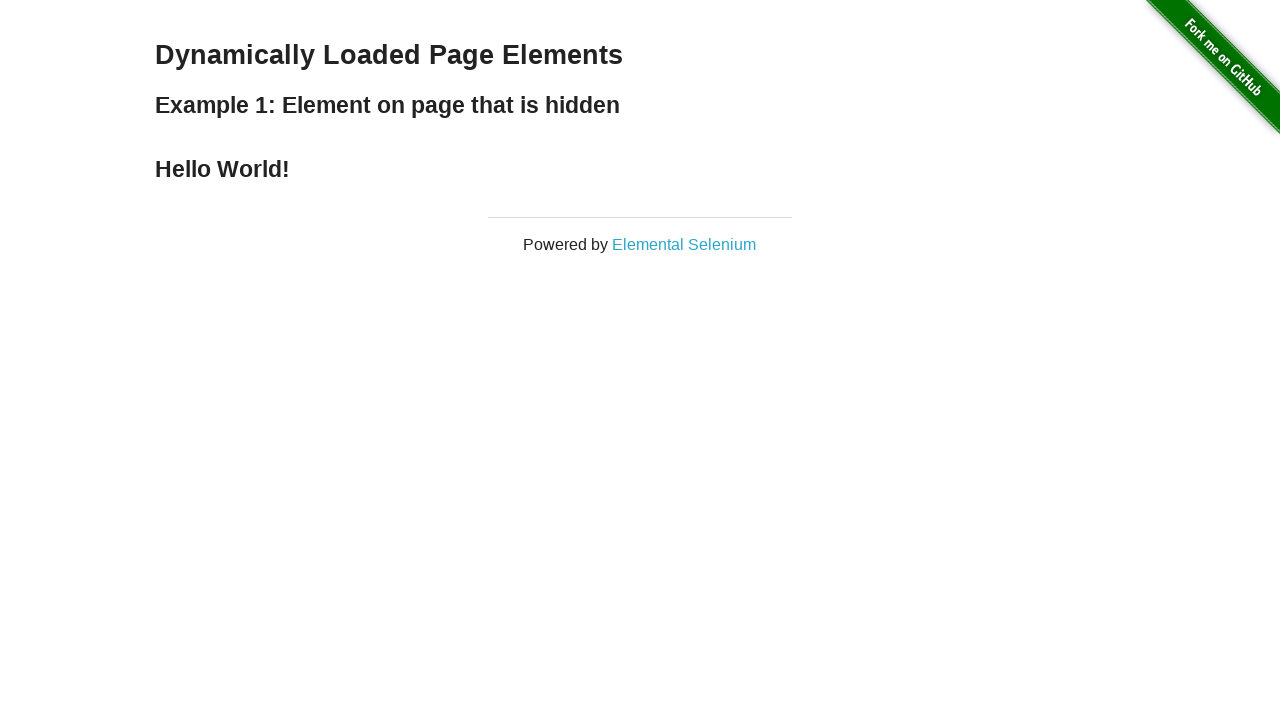